Navigates to a Turkish IPO (Halka Arz) listing website and verifies that the IPO list element loads successfully

Starting URL: https://halkarz.com/

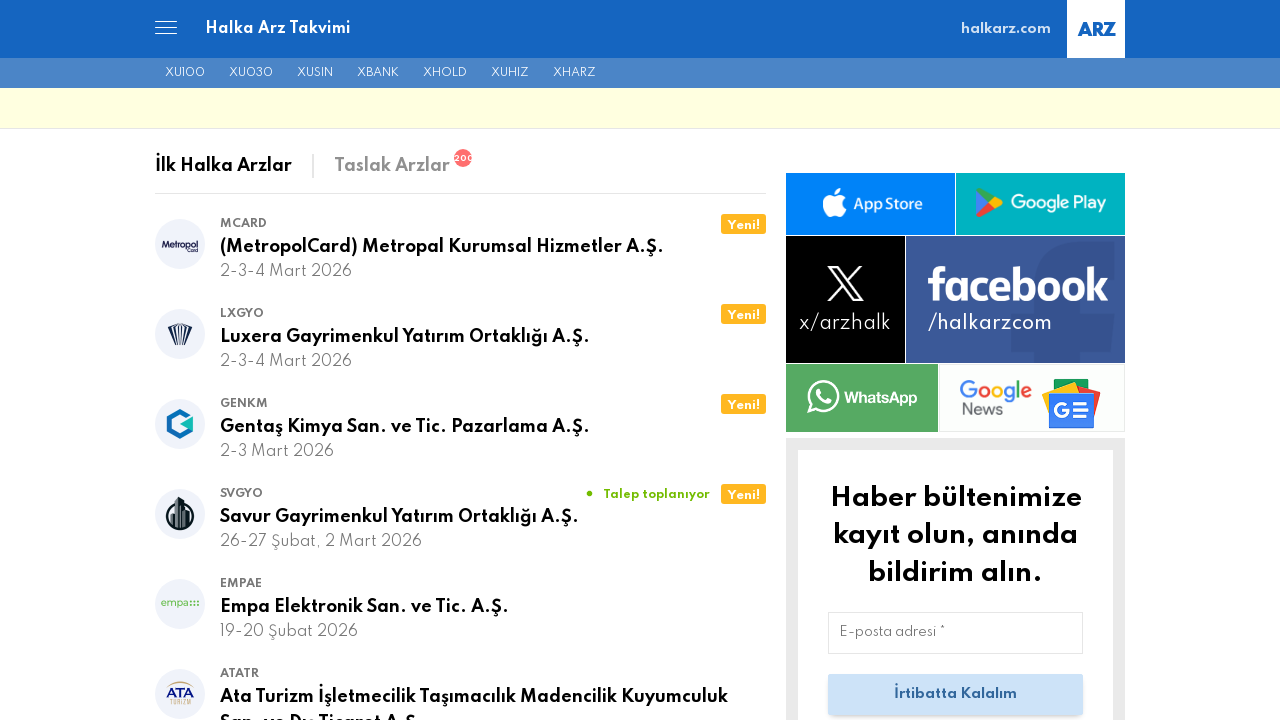

Navigated to Turkish IPO (Halka Arz) listing website
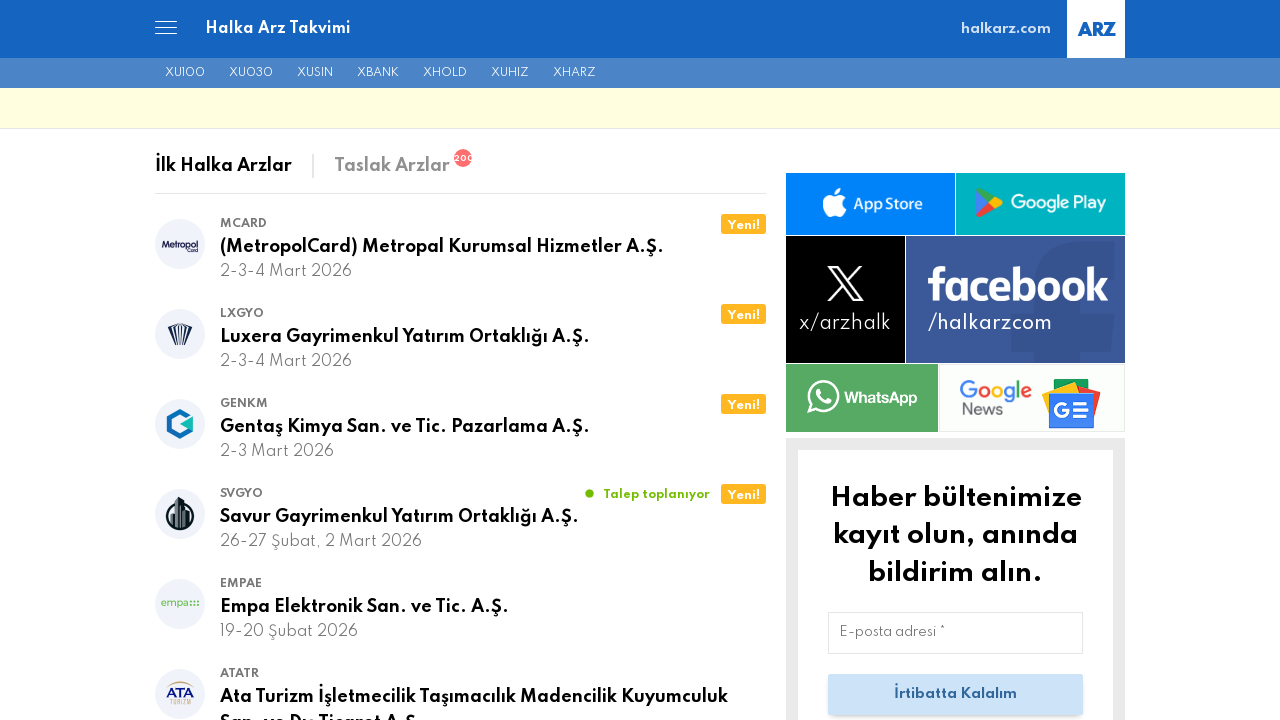

IPO list element loaded successfully
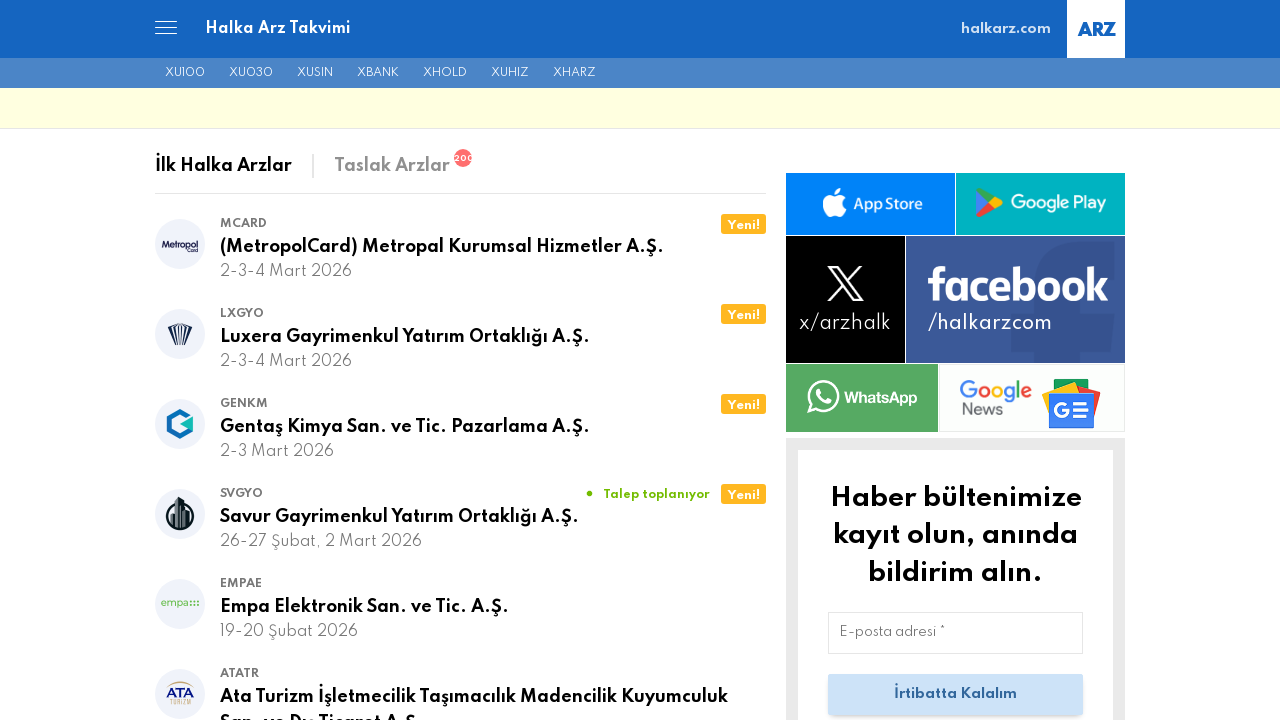

IPO list items verified and loaded
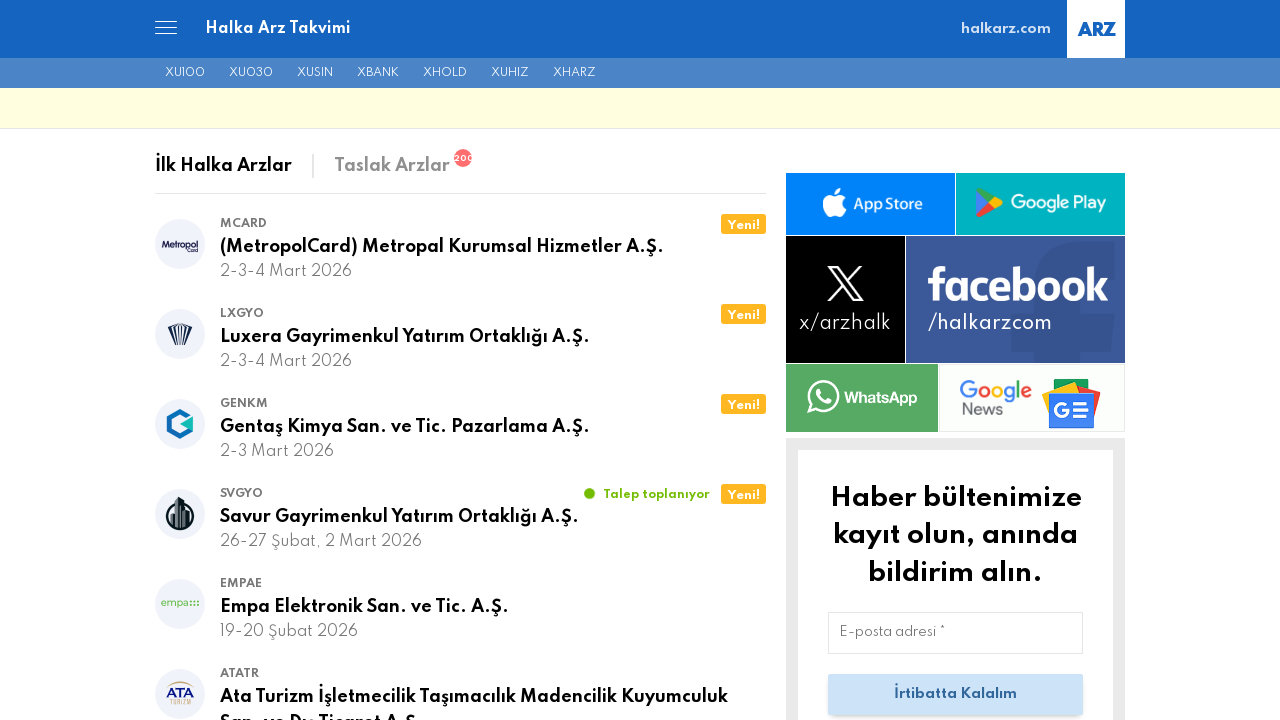

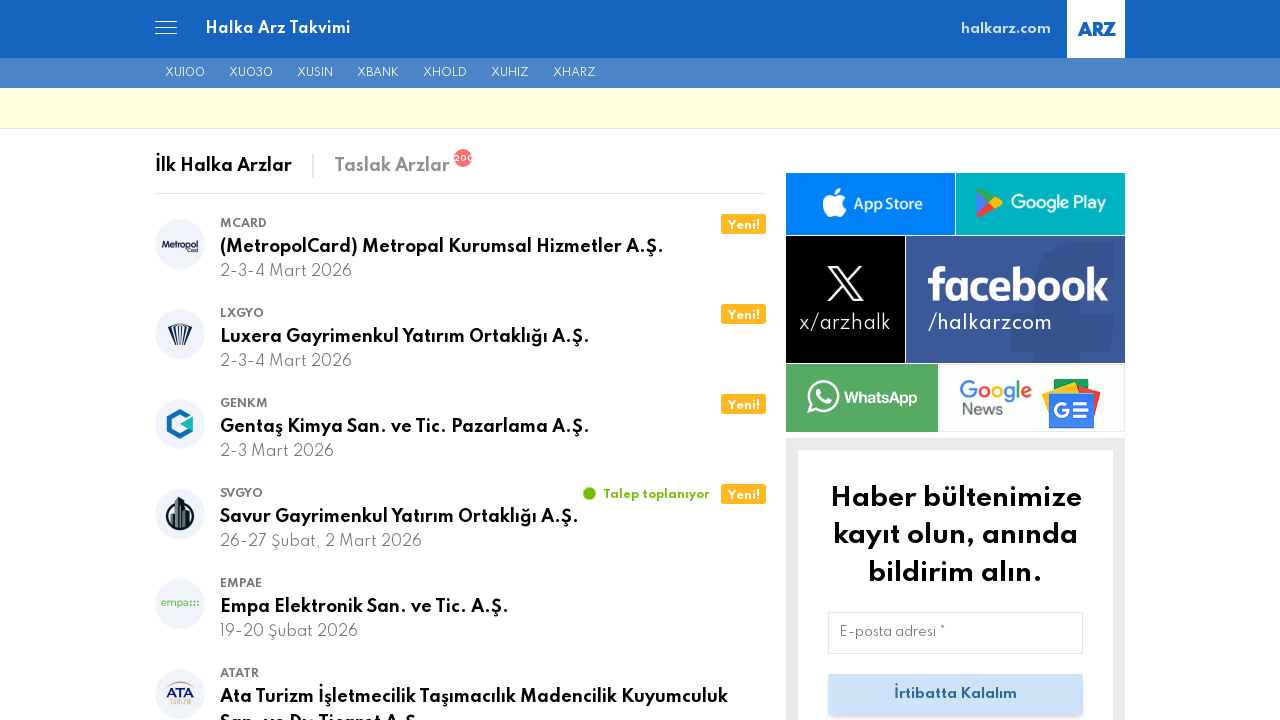